Navigates to the Playwright documentation website, clicks the "Get started" link, and verifies the Installation heading is visible

Starting URL: https://playwright.dev/

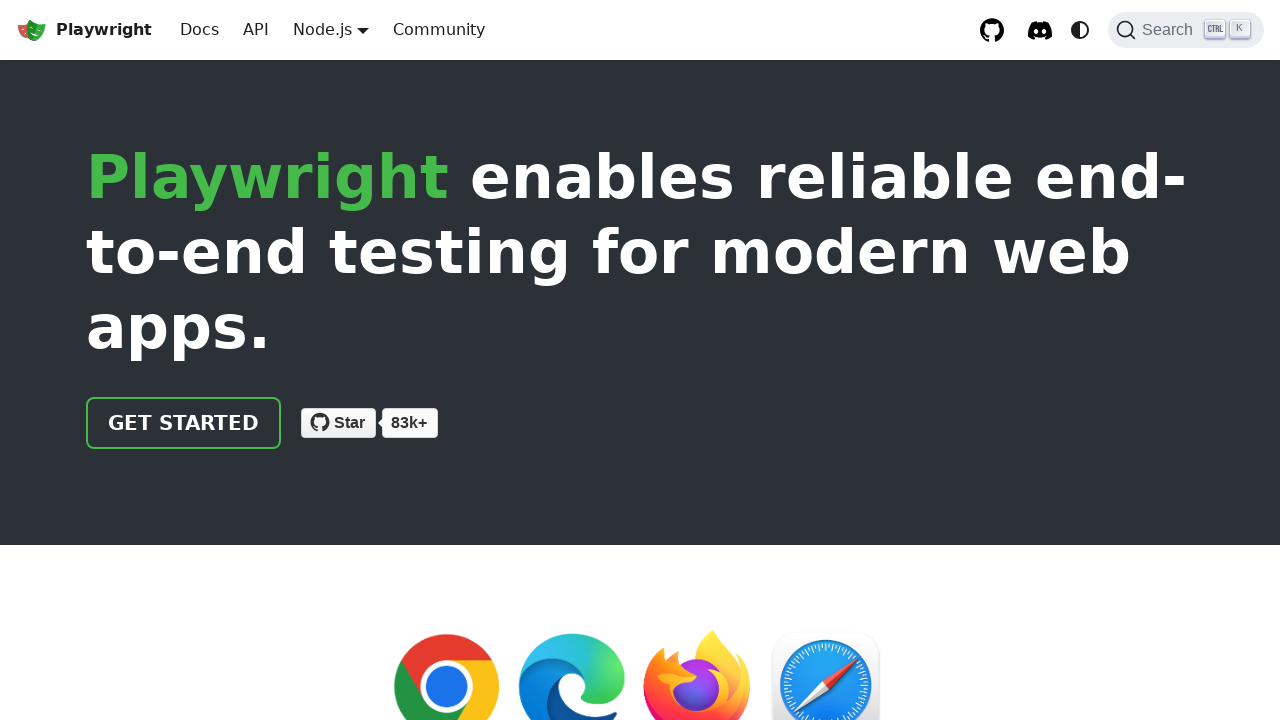

Navigated to Playwright documentation website
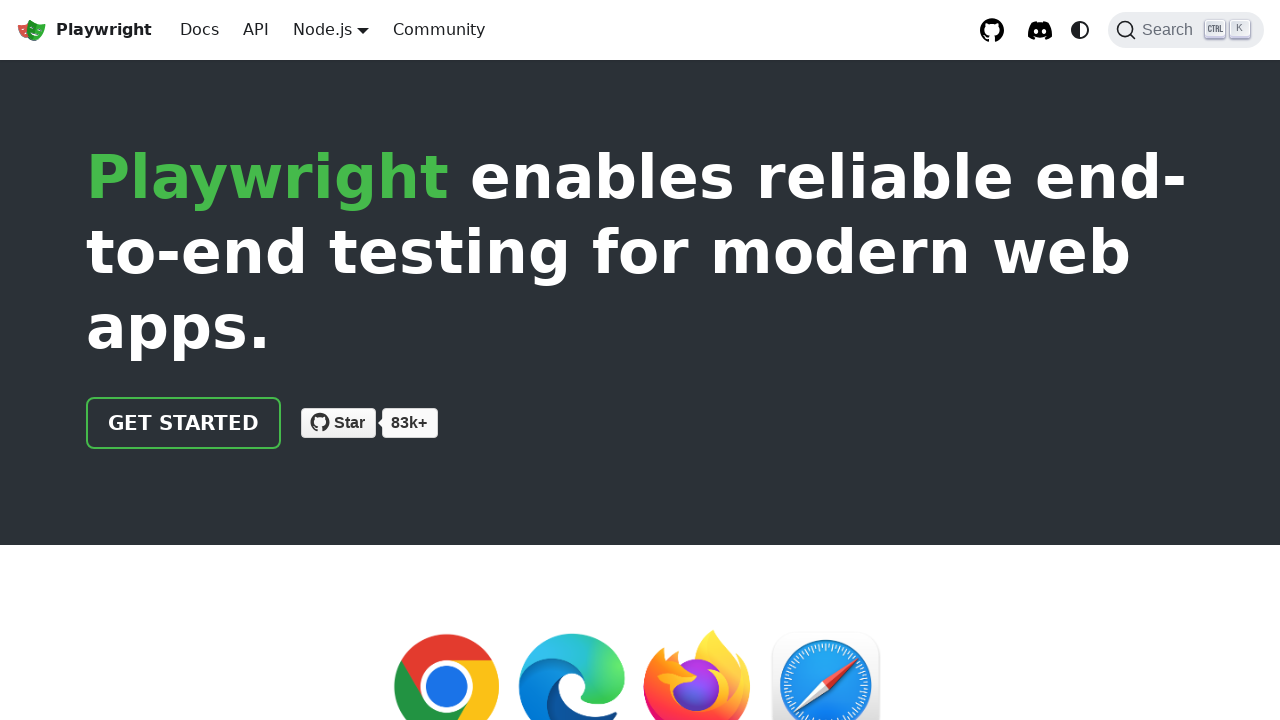

Clicked 'Get started' link at (184, 423) on internal:role=link[name="Get started"i]
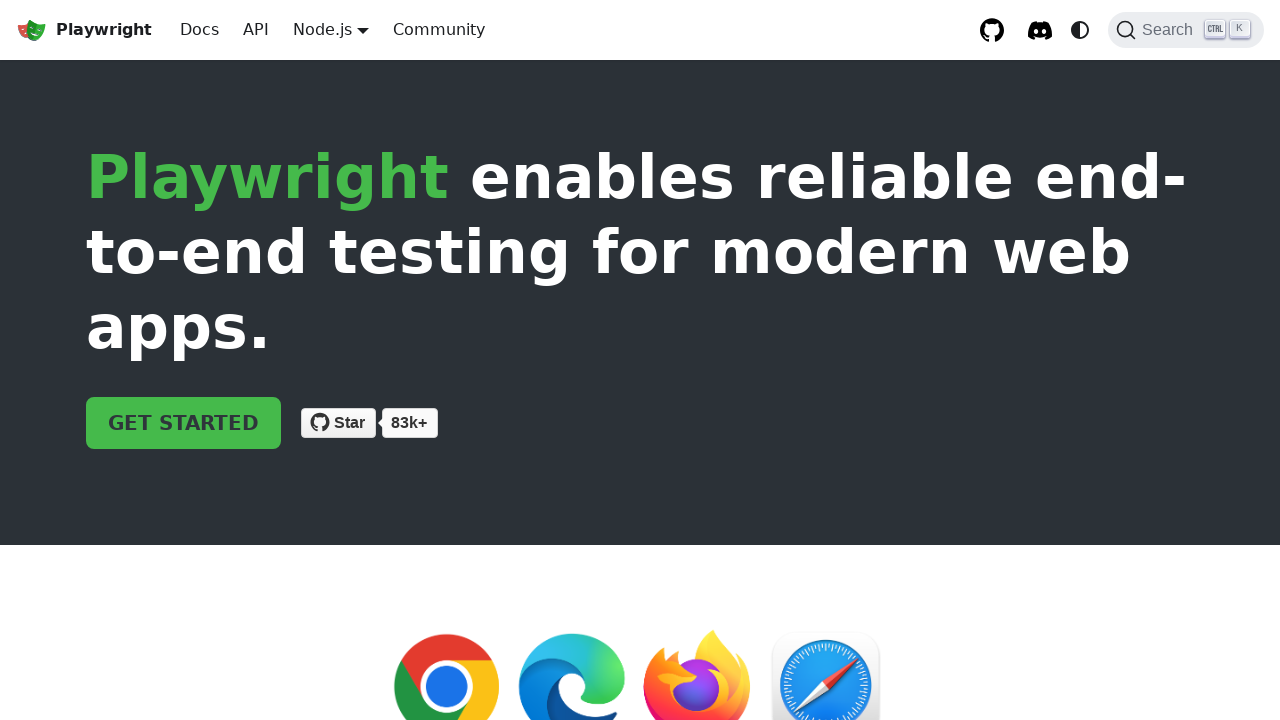

Installation heading is visible
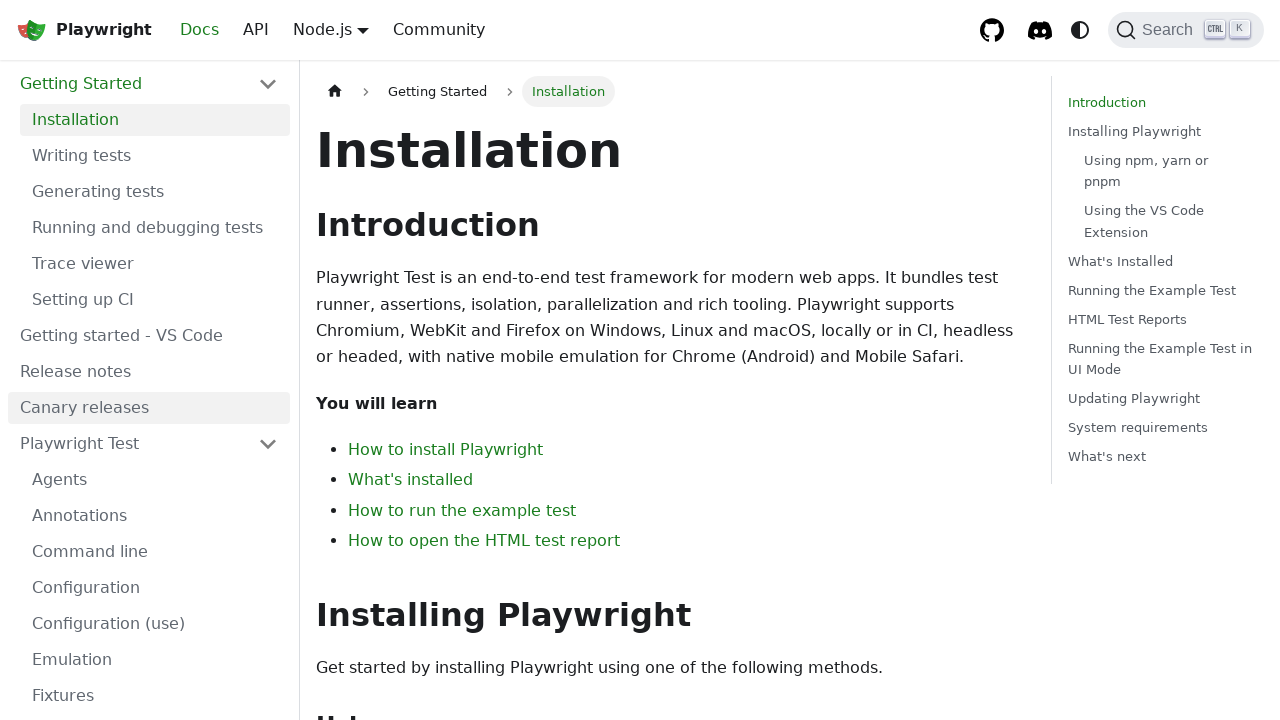

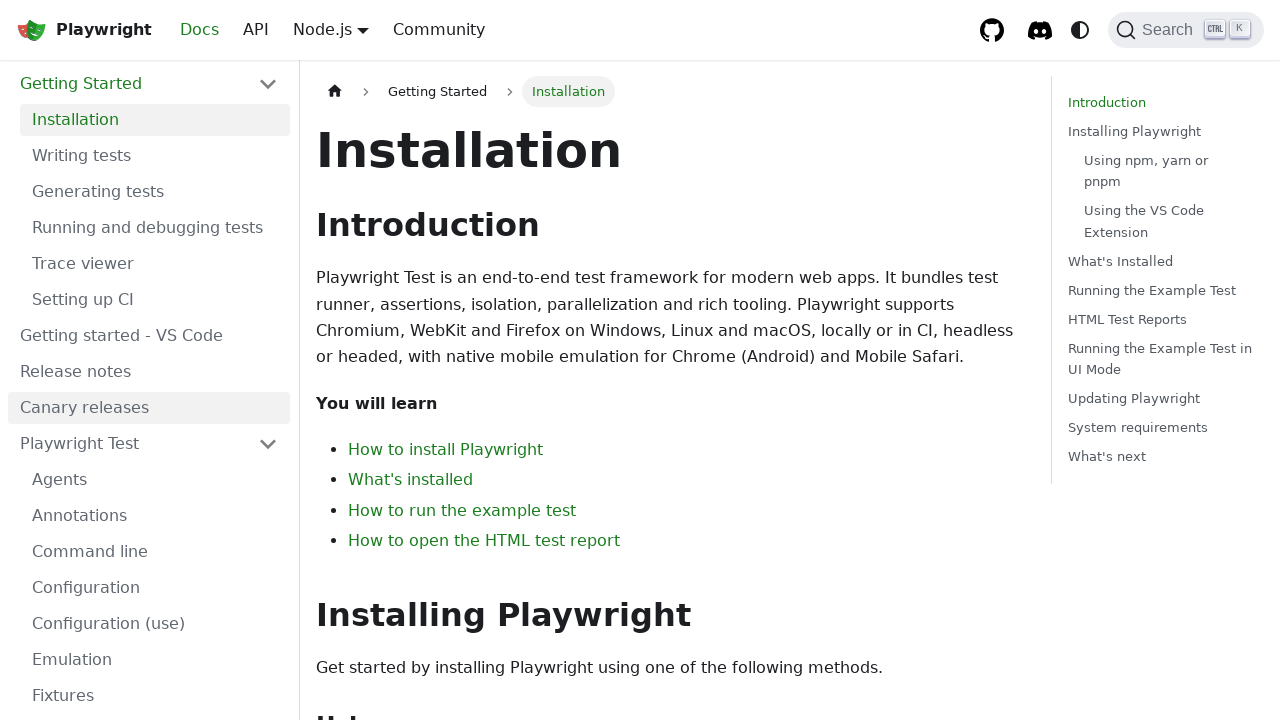